Tests a login form with password reset flow by first attempting incorrect login, going through password reset process, then attempting login with correct credentials

Starting URL: https://rahulshettyacademy.com/locatorspractice/

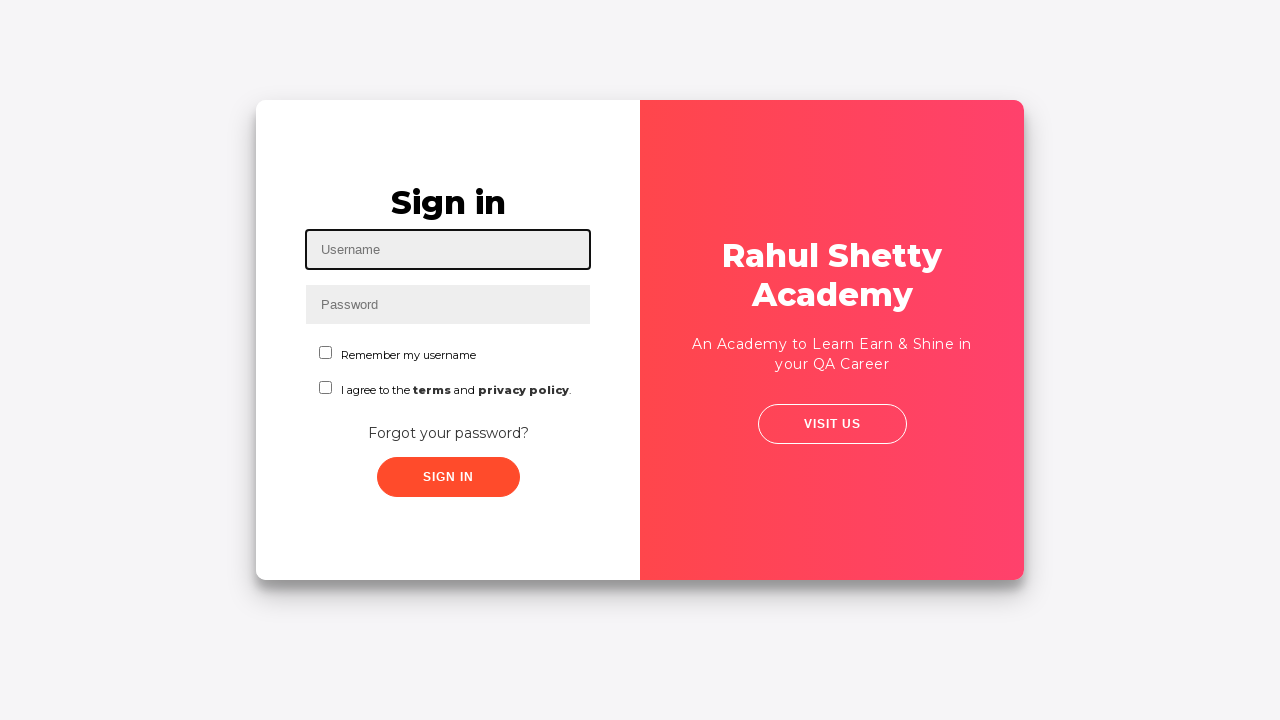

Filled username field with 'Tapas' on #inputUsername
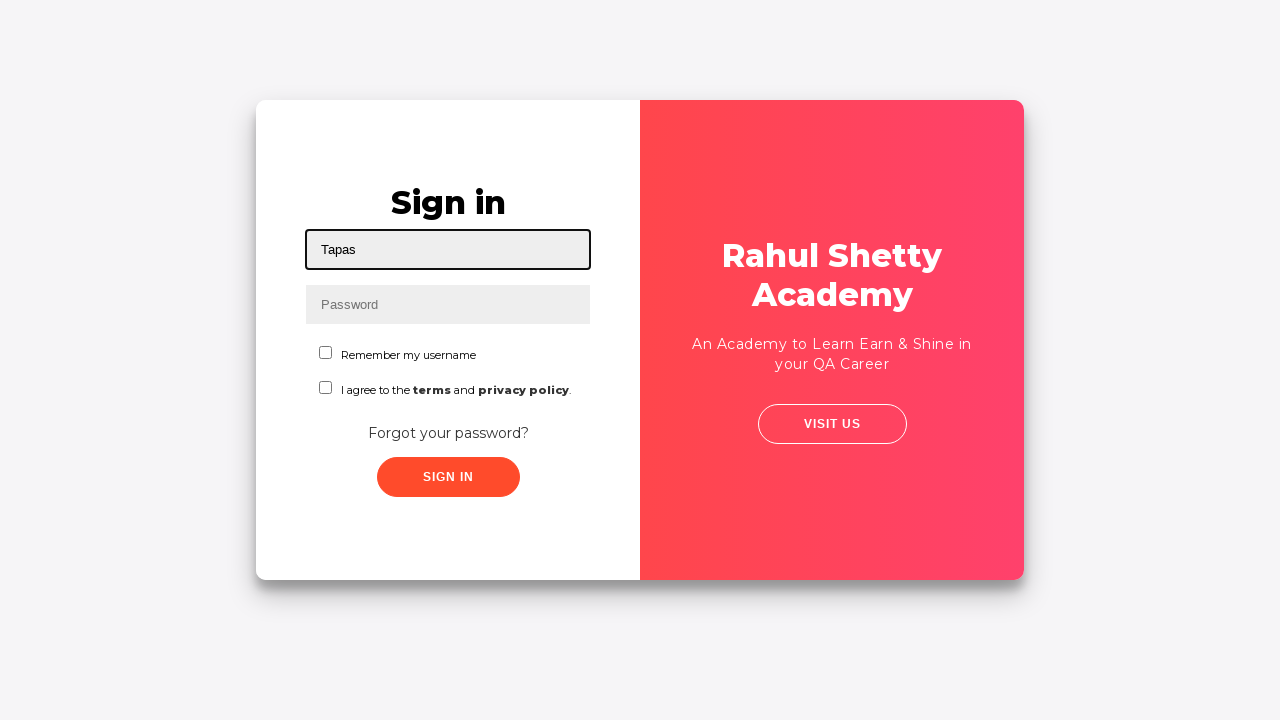

Filled password field with 'Password' on input[name='inputPassword']
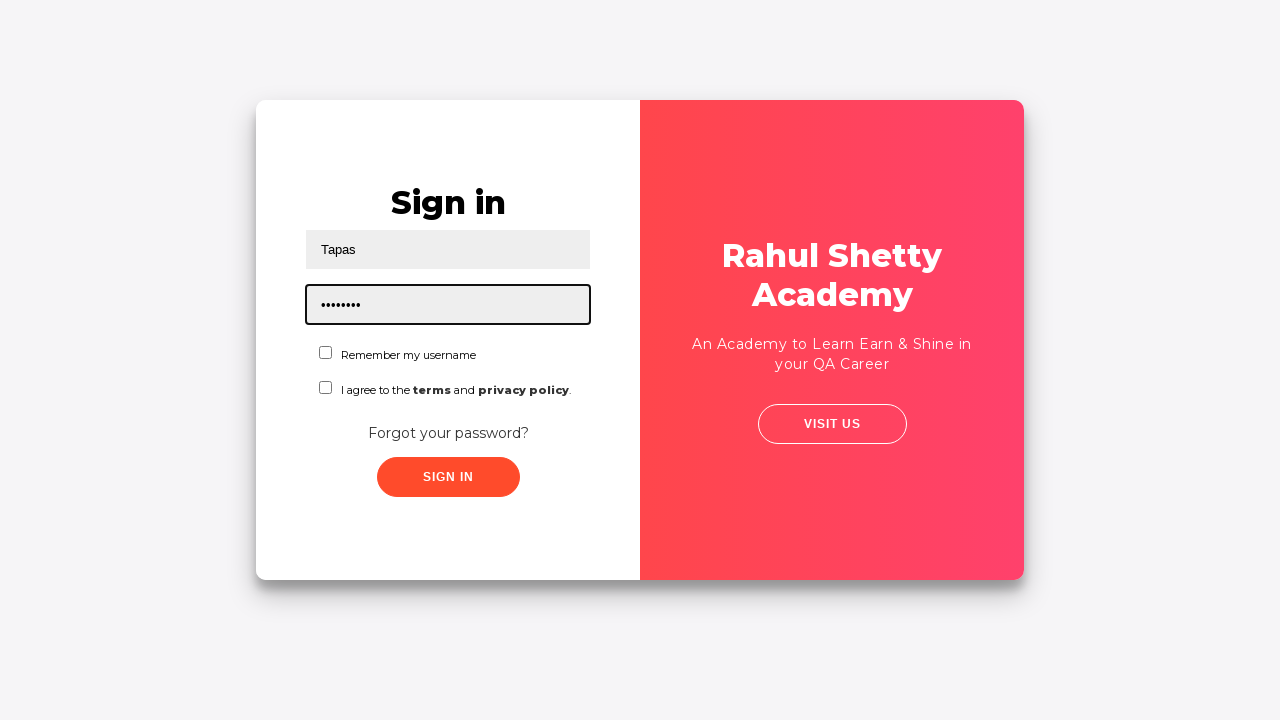

Clicked Sign In button with incorrect credentials at (448, 477) on .signInBtn
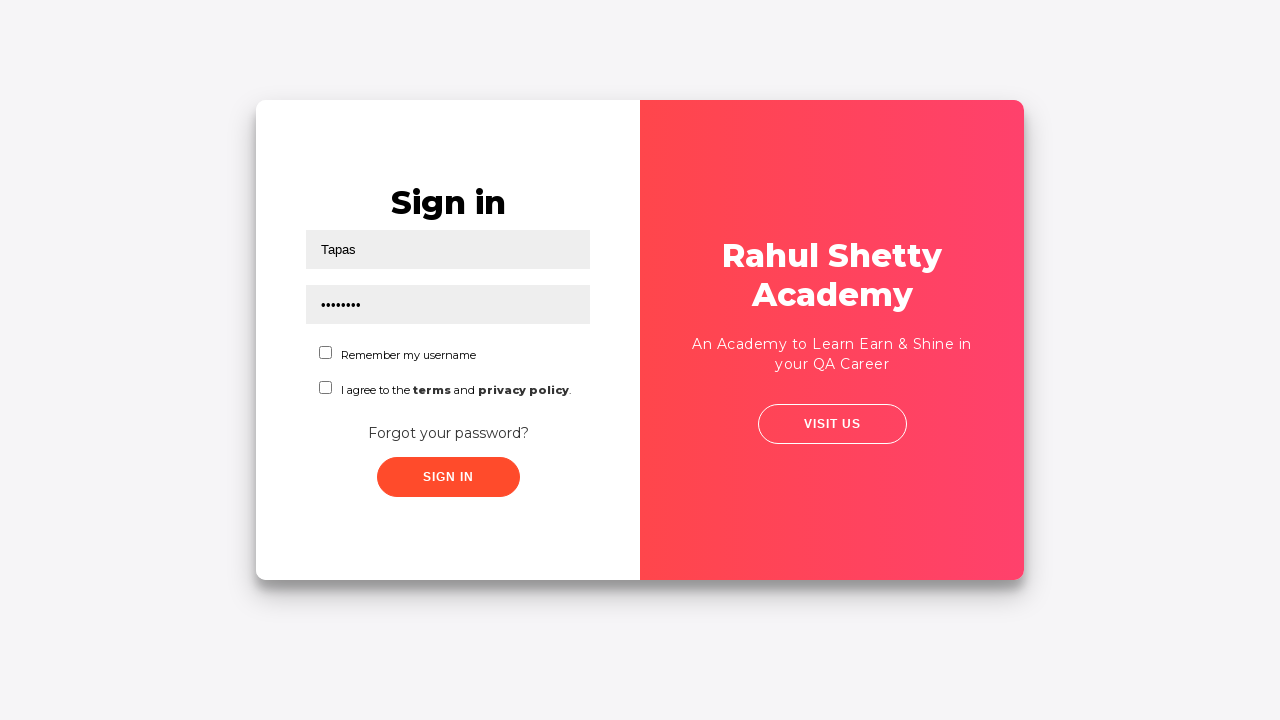

Clicked 'Forgot your password?' link at (448, 433) on xpath=//a[normalize-space() = 'Forgot your password?']
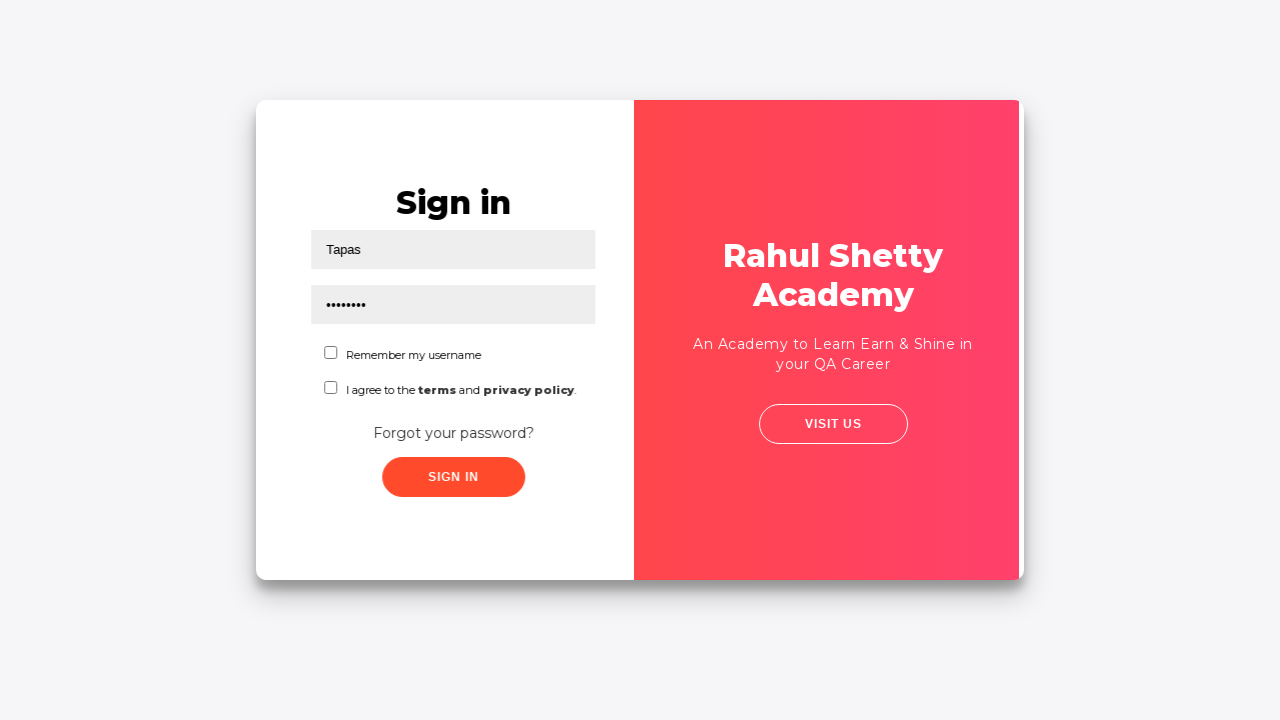

Filled name field with 'Tapas' in password reset form on //input[@placeholder = 'Name']
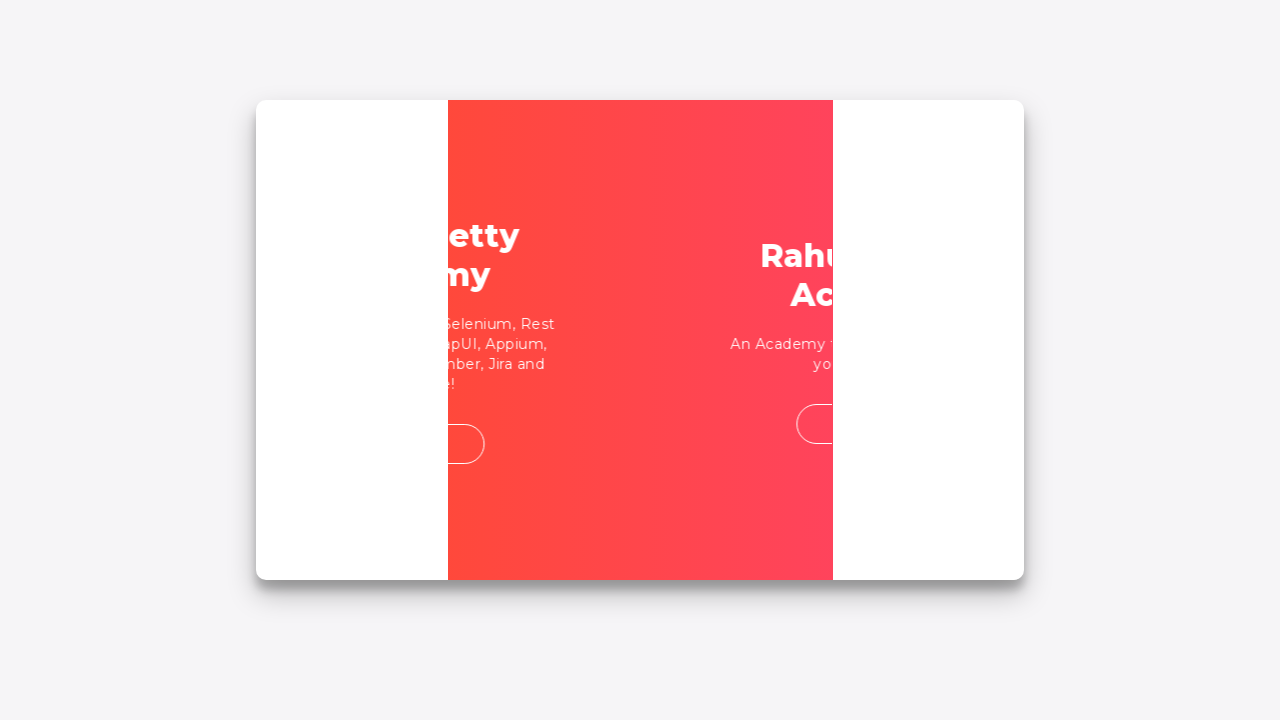

Cleared the second text input field on xpath=//input[@type = 'text'][2]
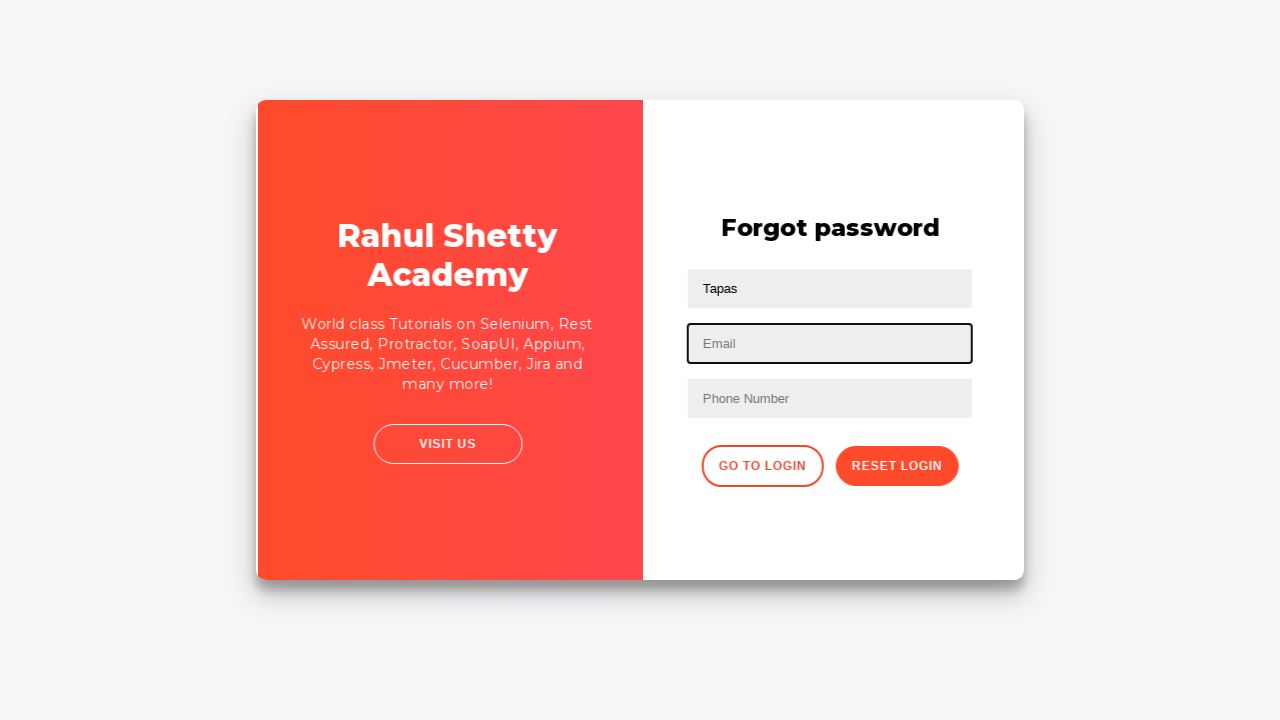

Filled email field with 'tapas@gmail.com' on //input[@placeholder = 'Email']
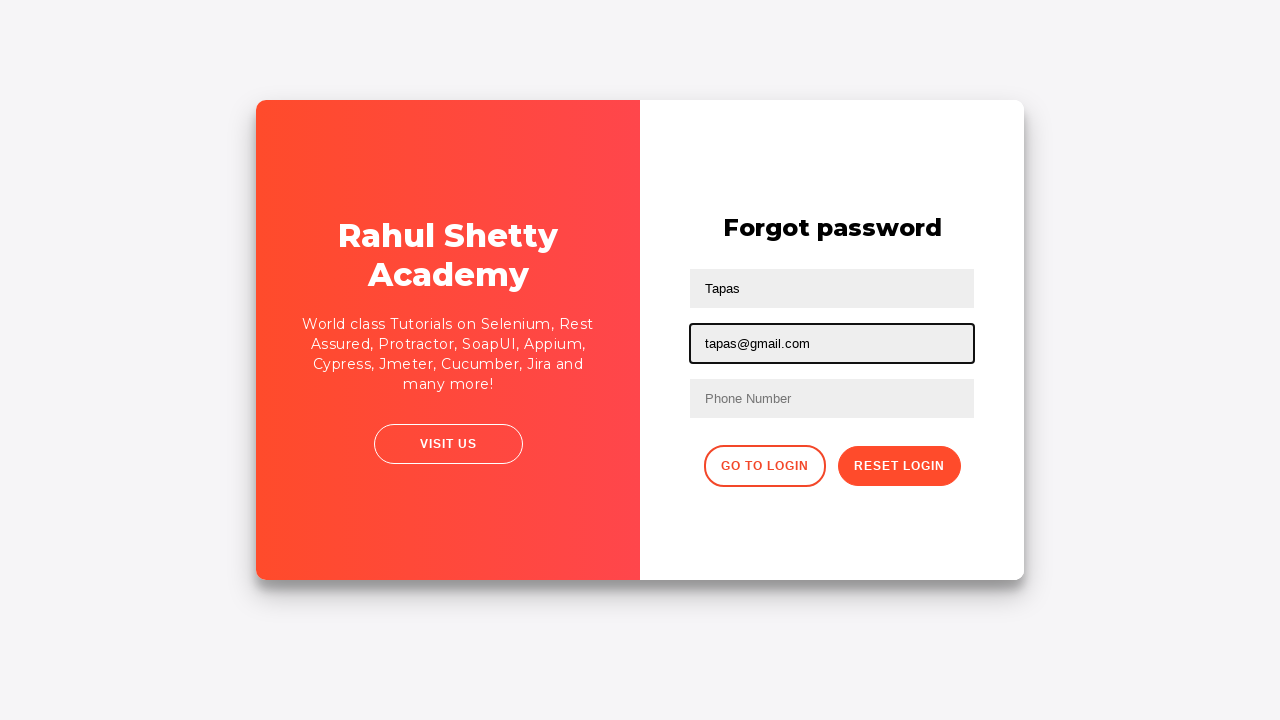

Filled phone number field with '9456231781' on //form/input[3]
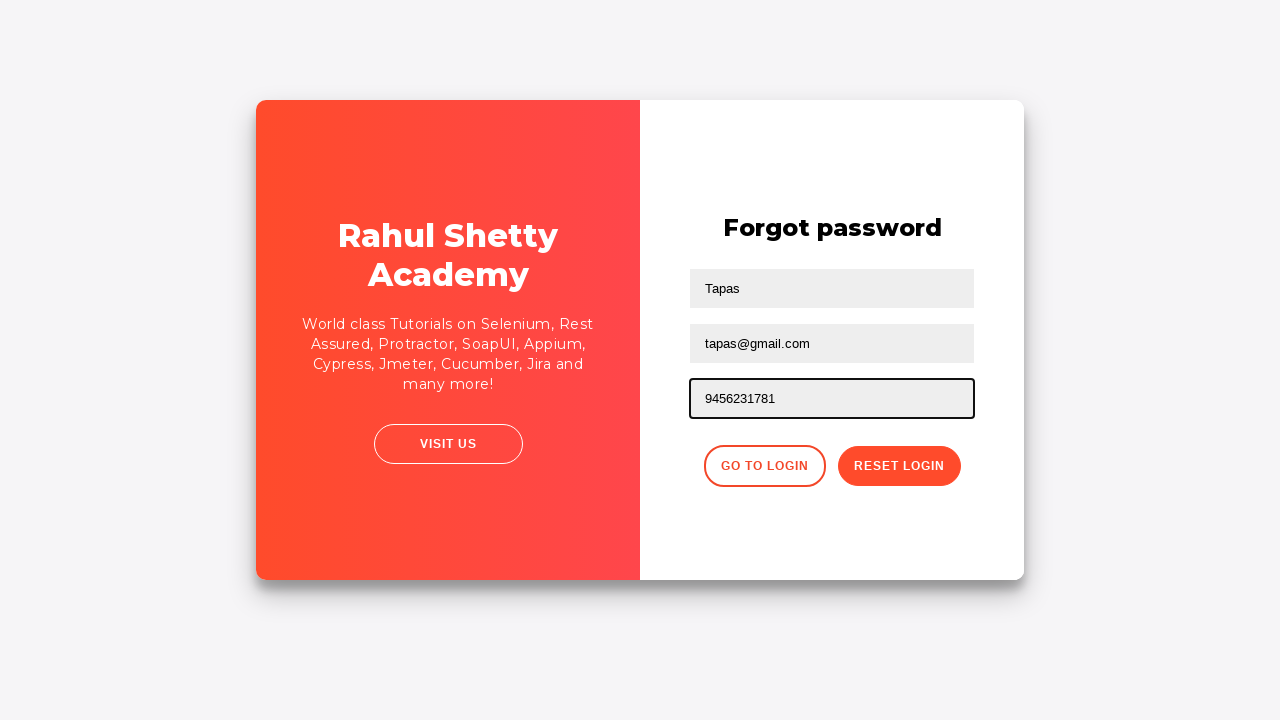

Clicked reset password button at (899, 466) on xpath=//button[@class = 'reset-pwd-btn']
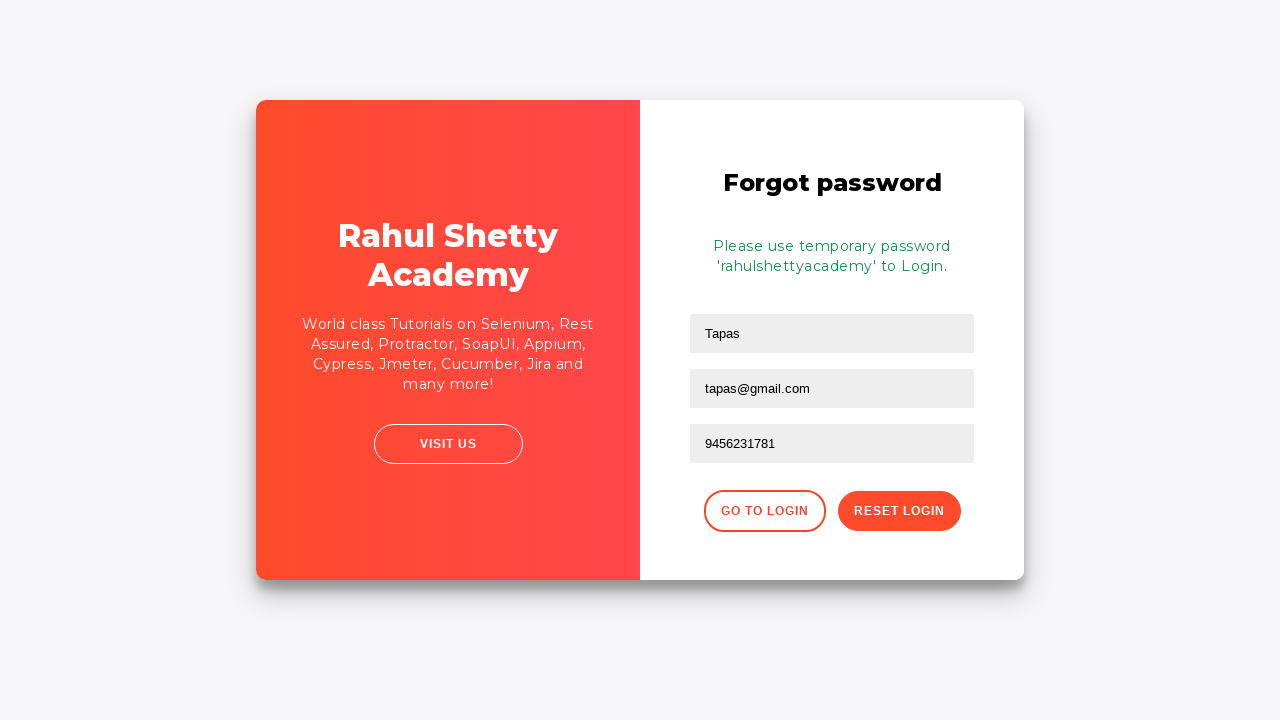

Clicked button to go back to login page at (764, 511) on xpath=//div[@class = 'forgot-pwd-btn-conainer']/button[1]
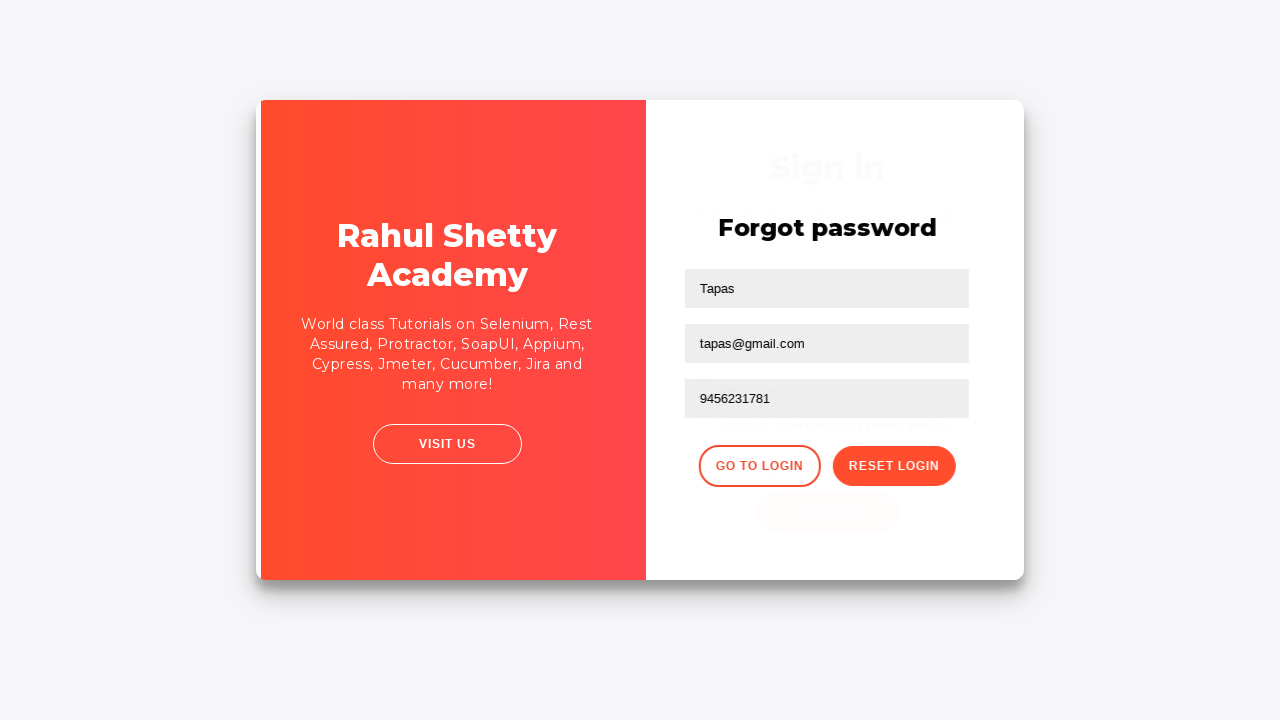

Filled username field with 'Tapas' on login page on input[id='inputUsername']
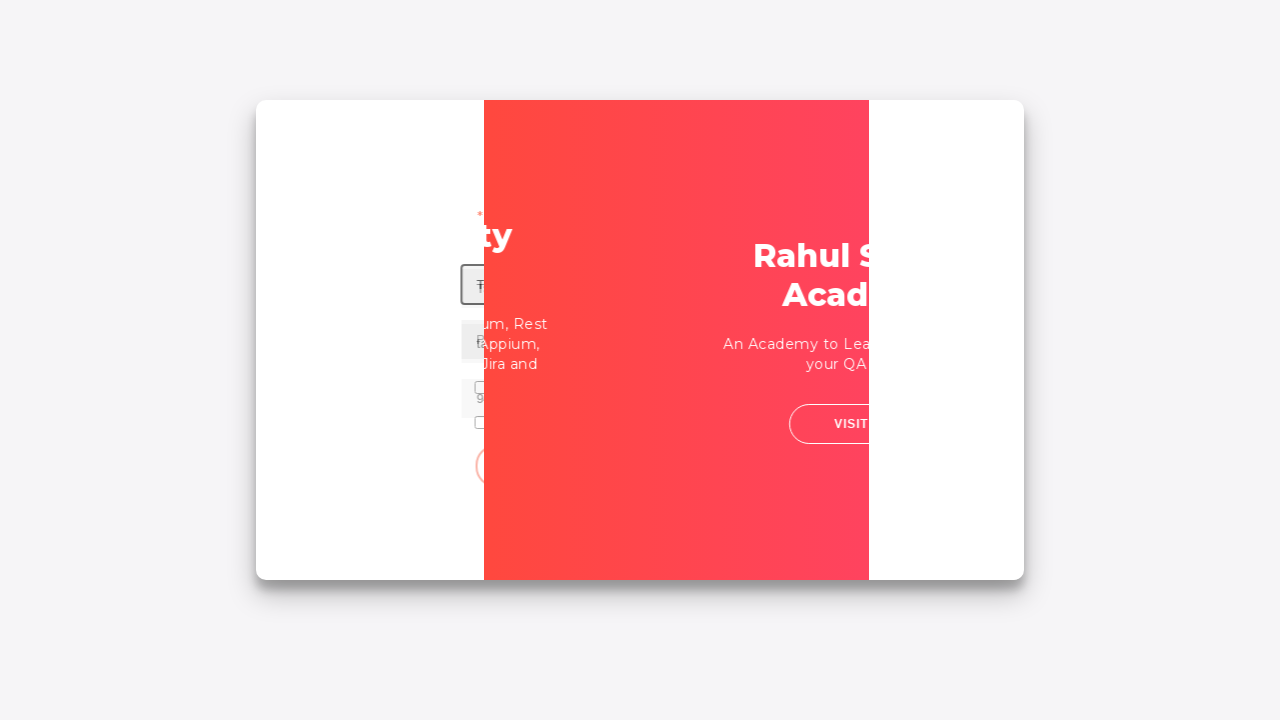

Filled password field with correct password 'rahulshettyacademy' on input[name='inputPassword']
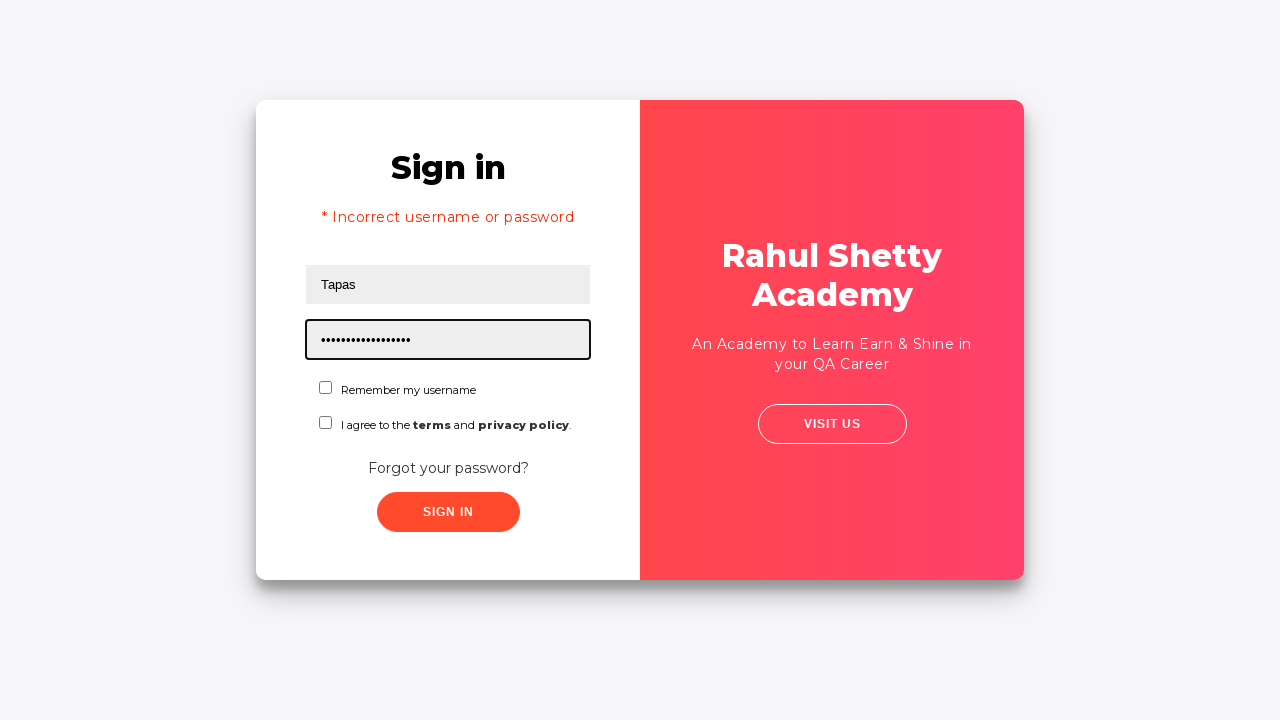

Checked first checkbox at (326, 388) on xpath=//span/input[@id='chkboxOne']
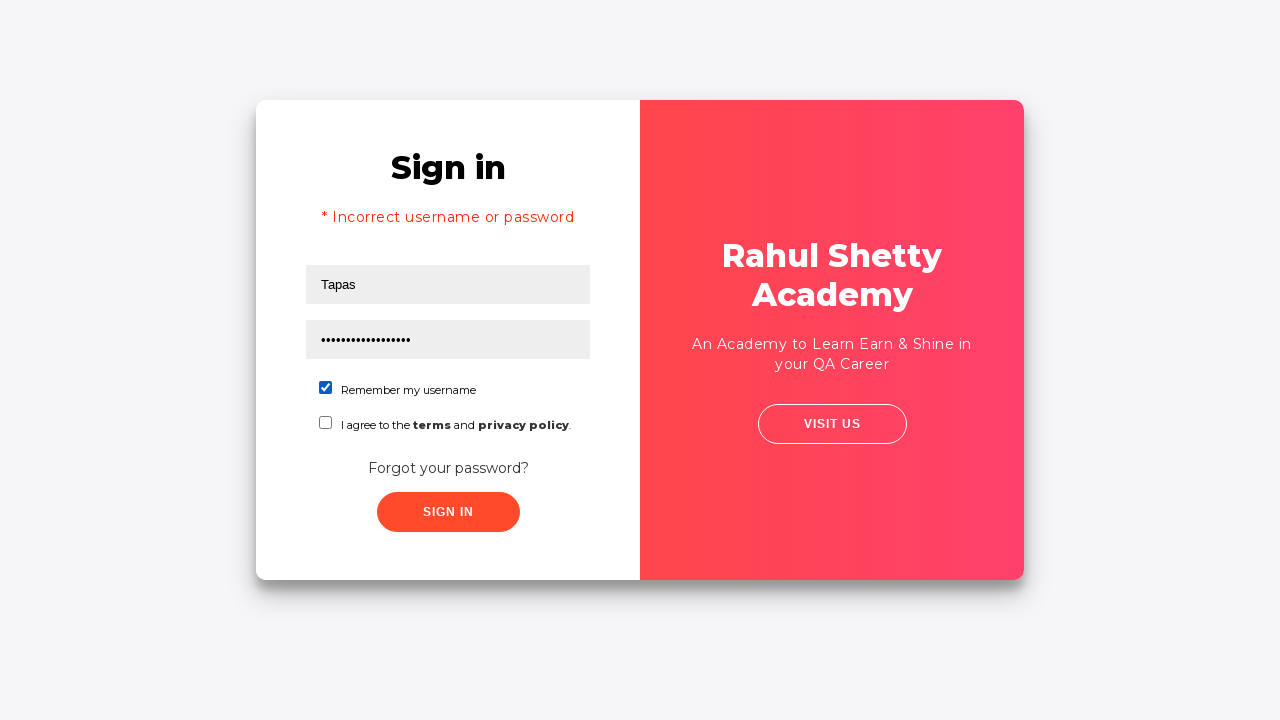

Checked second checkbox at (326, 422) on input[name='chkboxTwo']
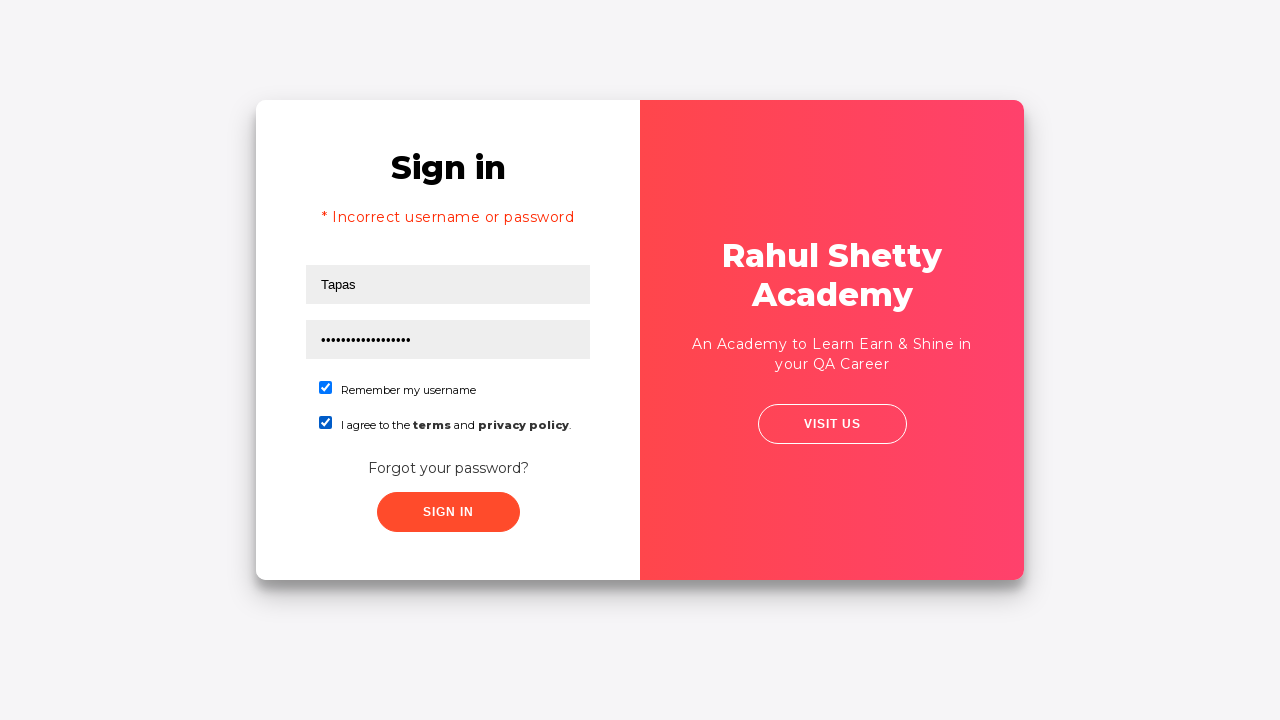

Clicked Sign In button with correct credentials at (448, 512) on xpath=//button[contains(normalize-space(), 'Sign')]
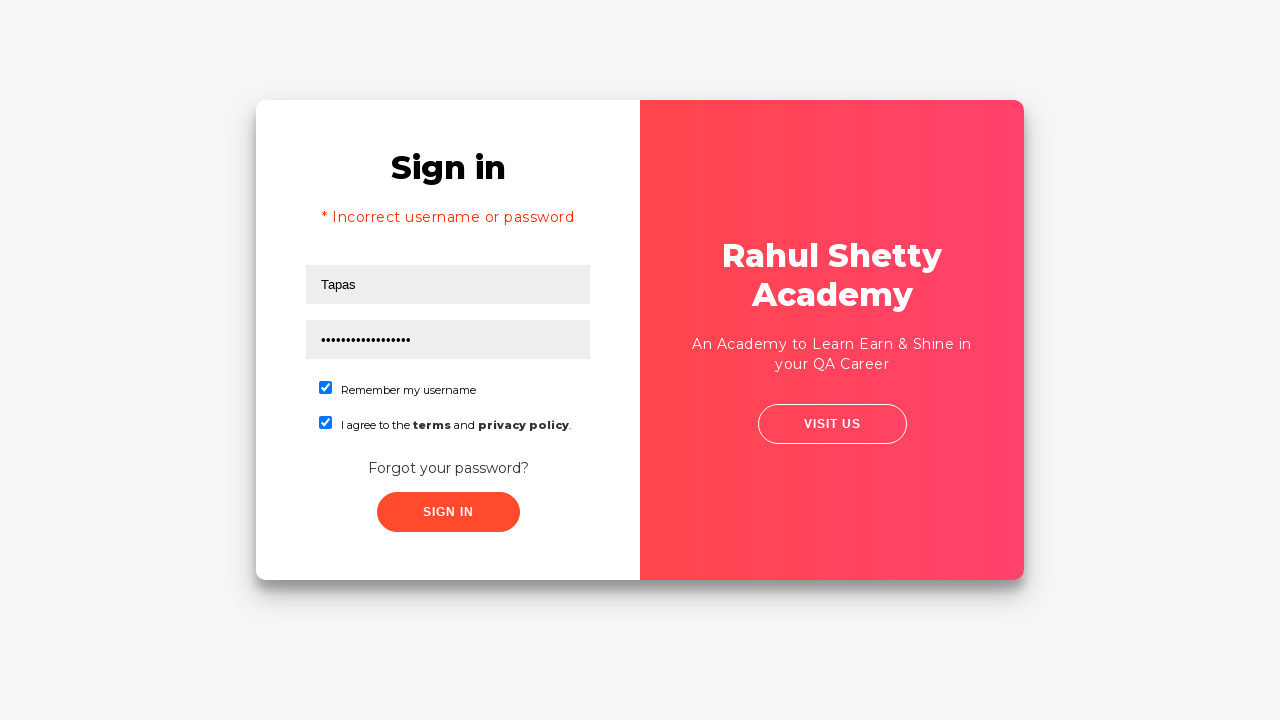

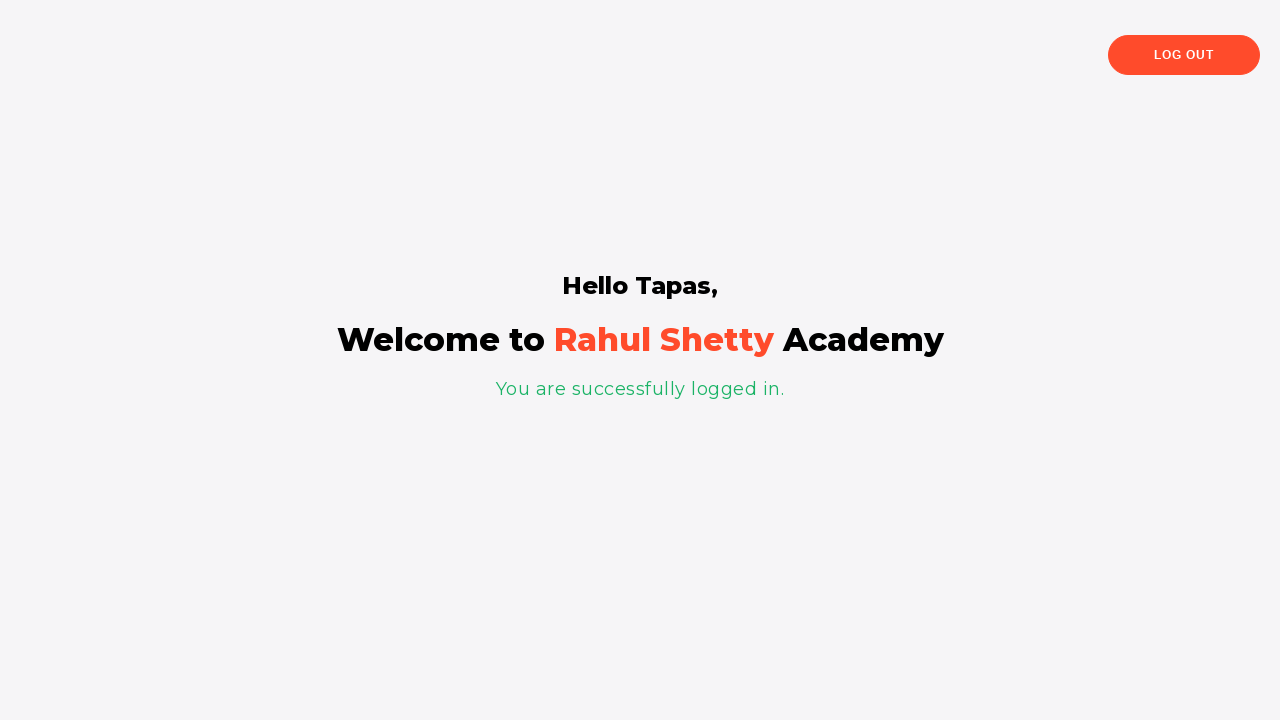